Tests prompt dialog by launching it and verifying its text

Starting URL: https://bonigarcia.dev/selenium-webdriver-java/

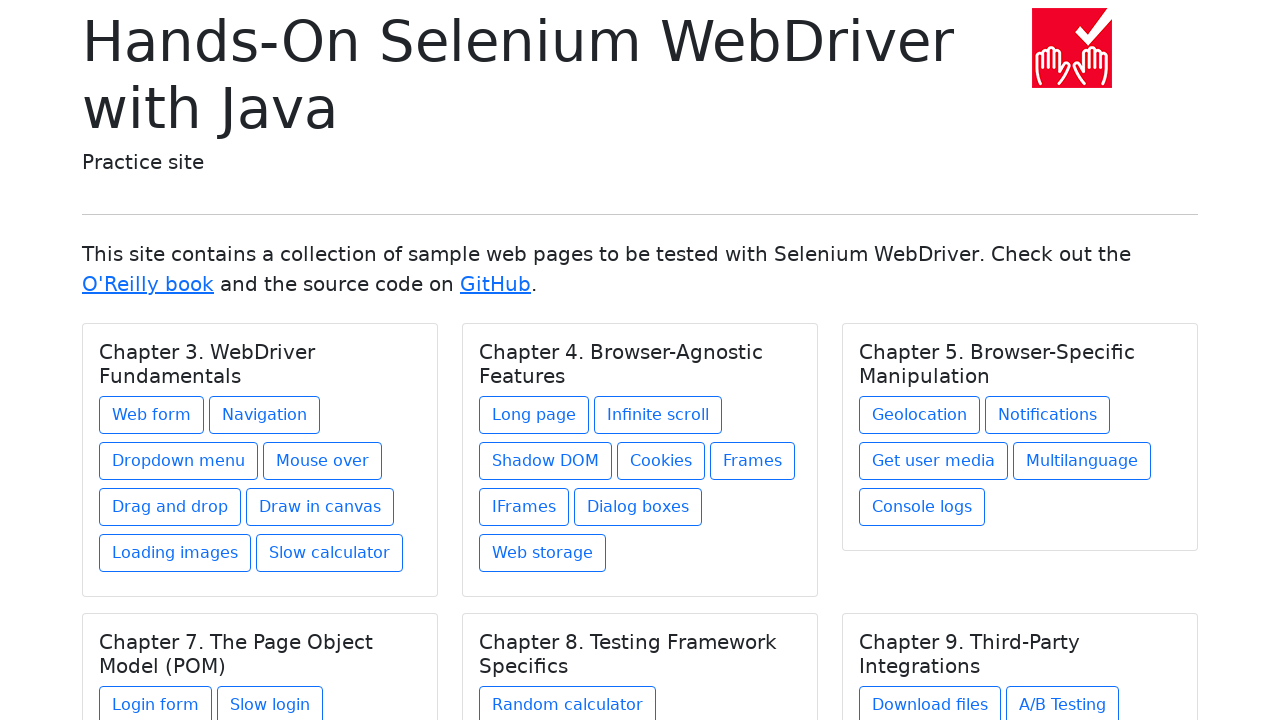

Clicked 'Dialog boxes' link at (638, 507) on a:has-text('Dialog boxes')
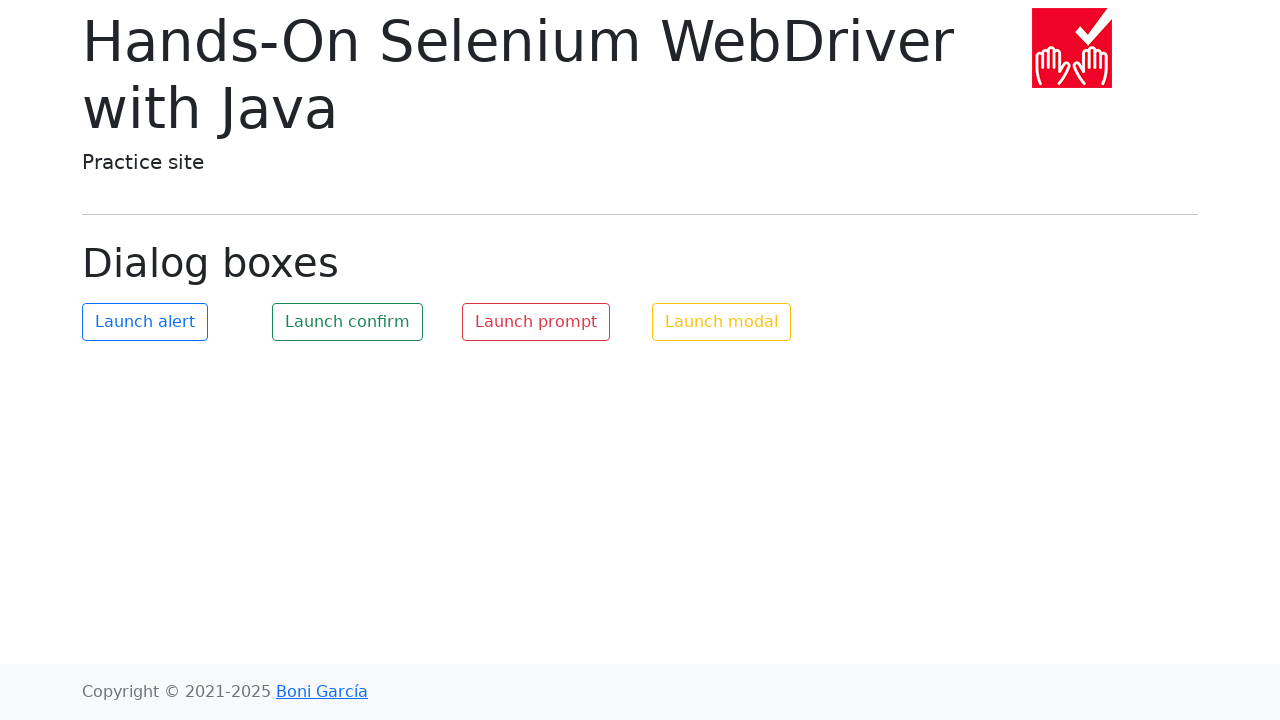

Dialog boxes page loaded
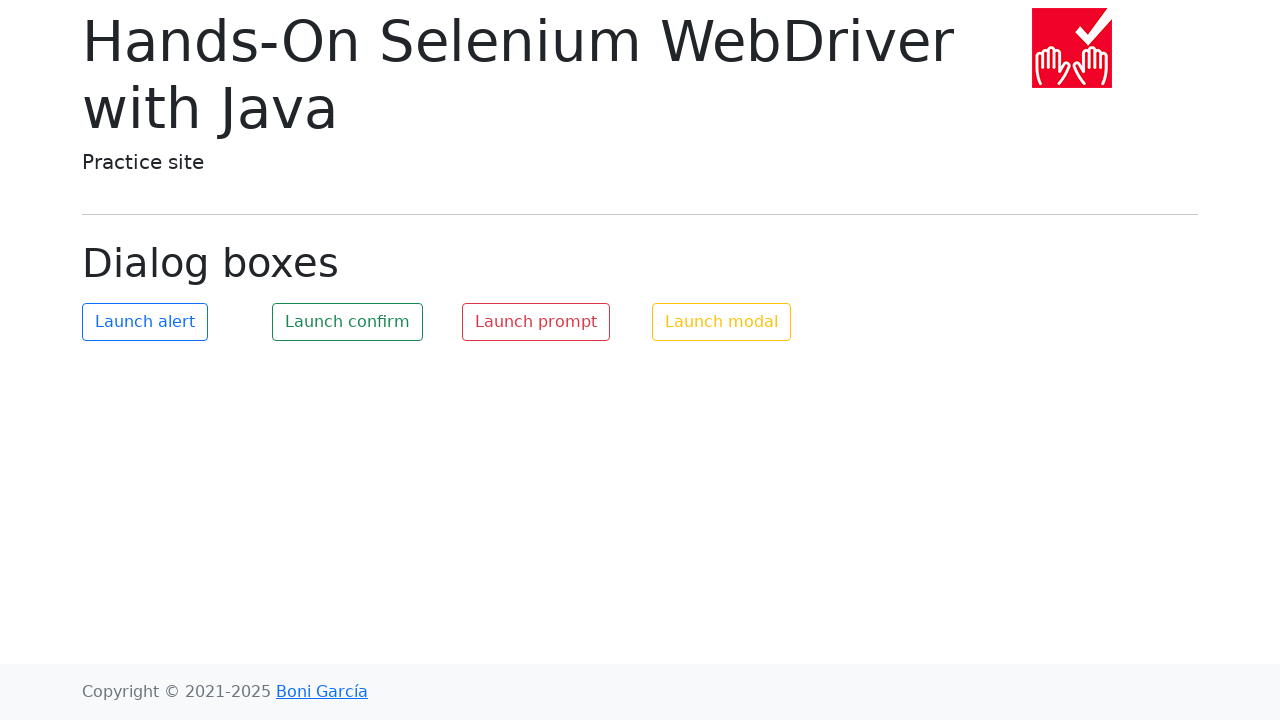

Clicked 'Launch prompt' button at (536, 322) on button:has-text('Launch prompt')
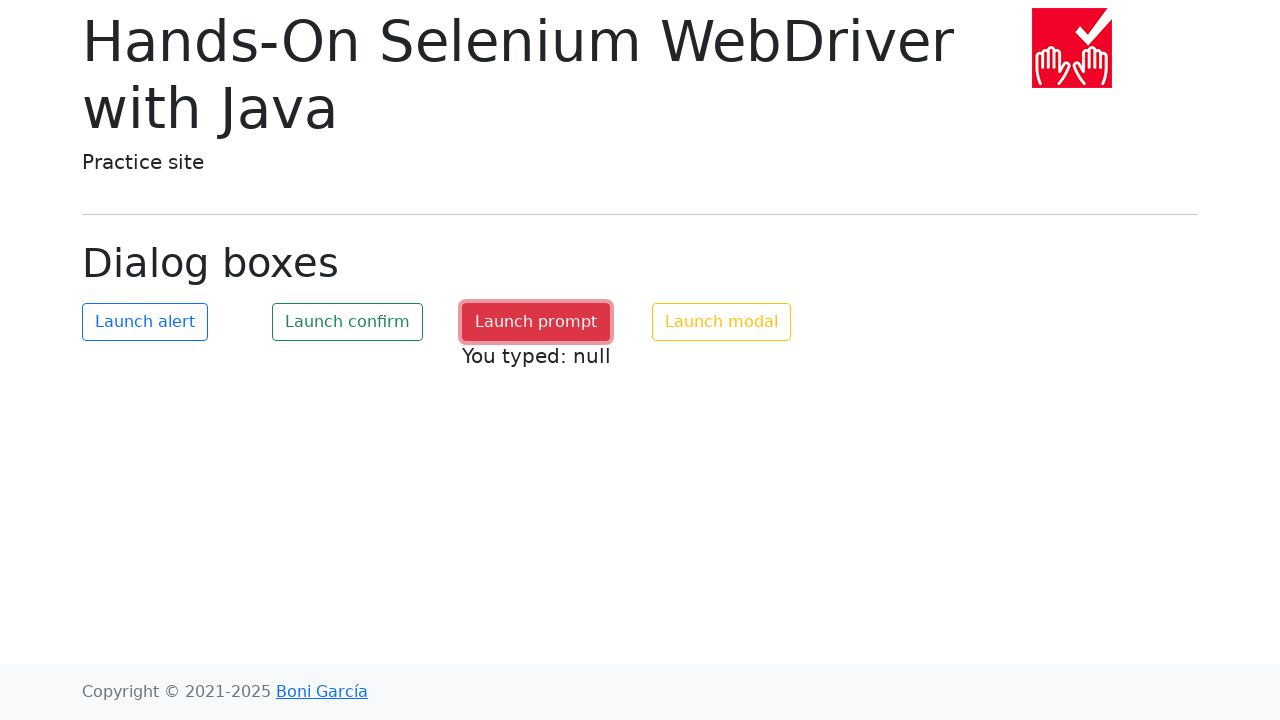

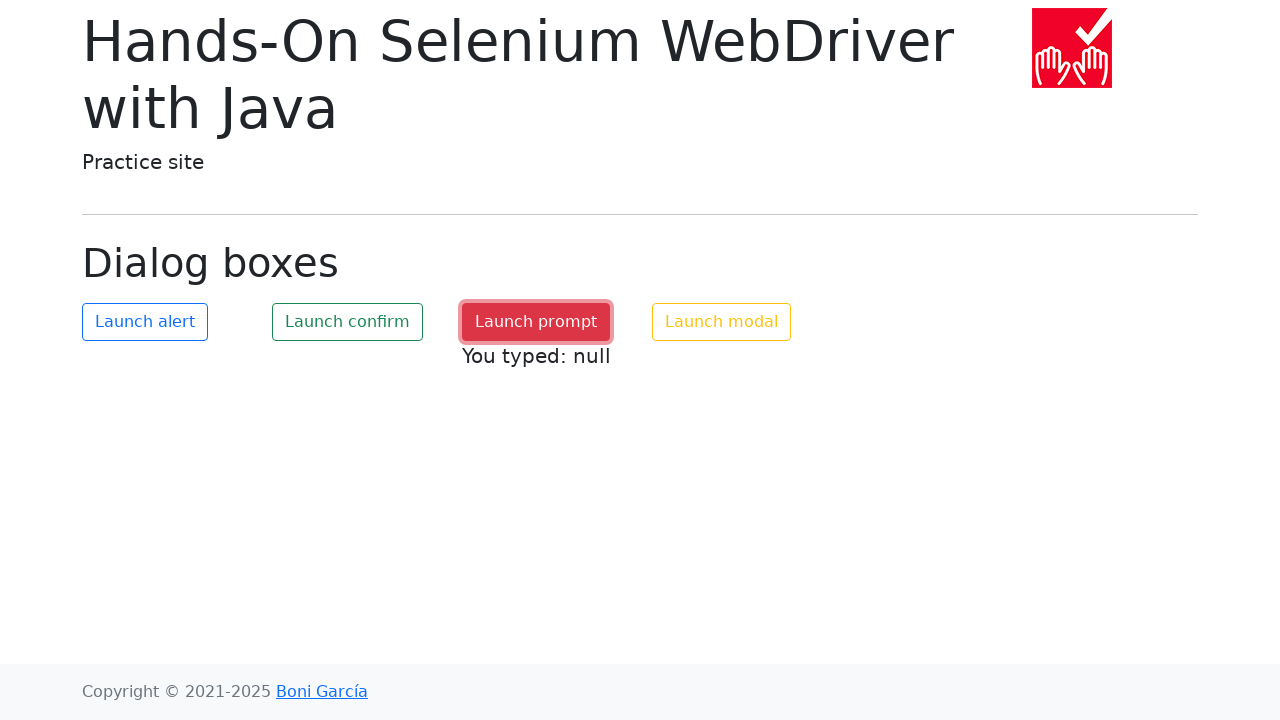